Tests interaction with an element inside nested shadow DOM by using JavaScript to access the shadow root and filling a text field

Starting URL: https://selectorshub.com/iframe-in-shadow-dom/

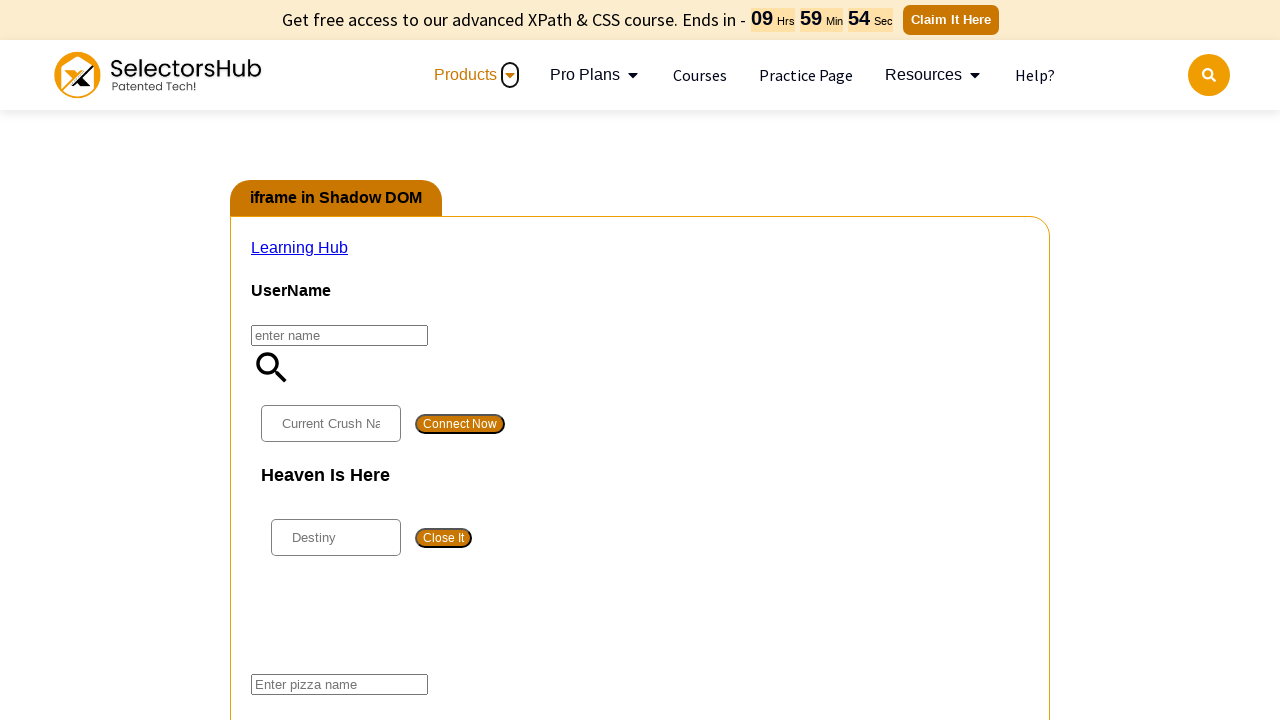

Waited 5 seconds for page to load completely
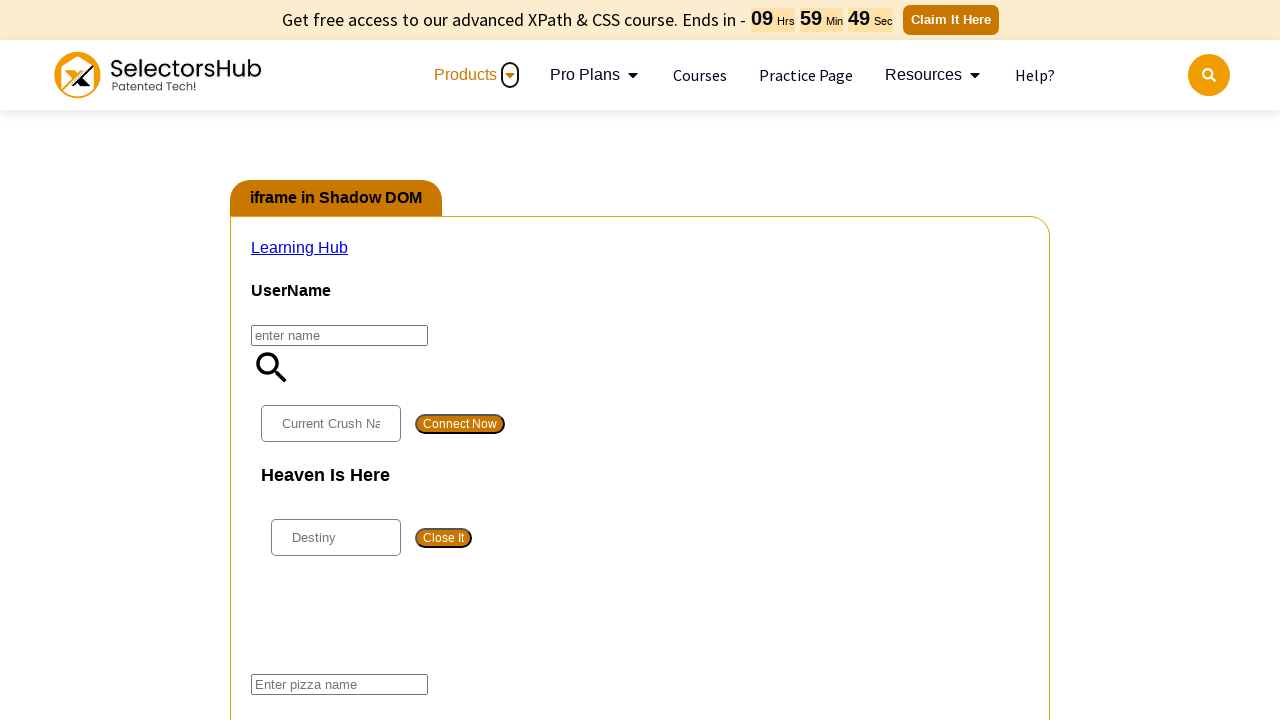

Located pizza input element inside nested shadow DOM using JavaScript
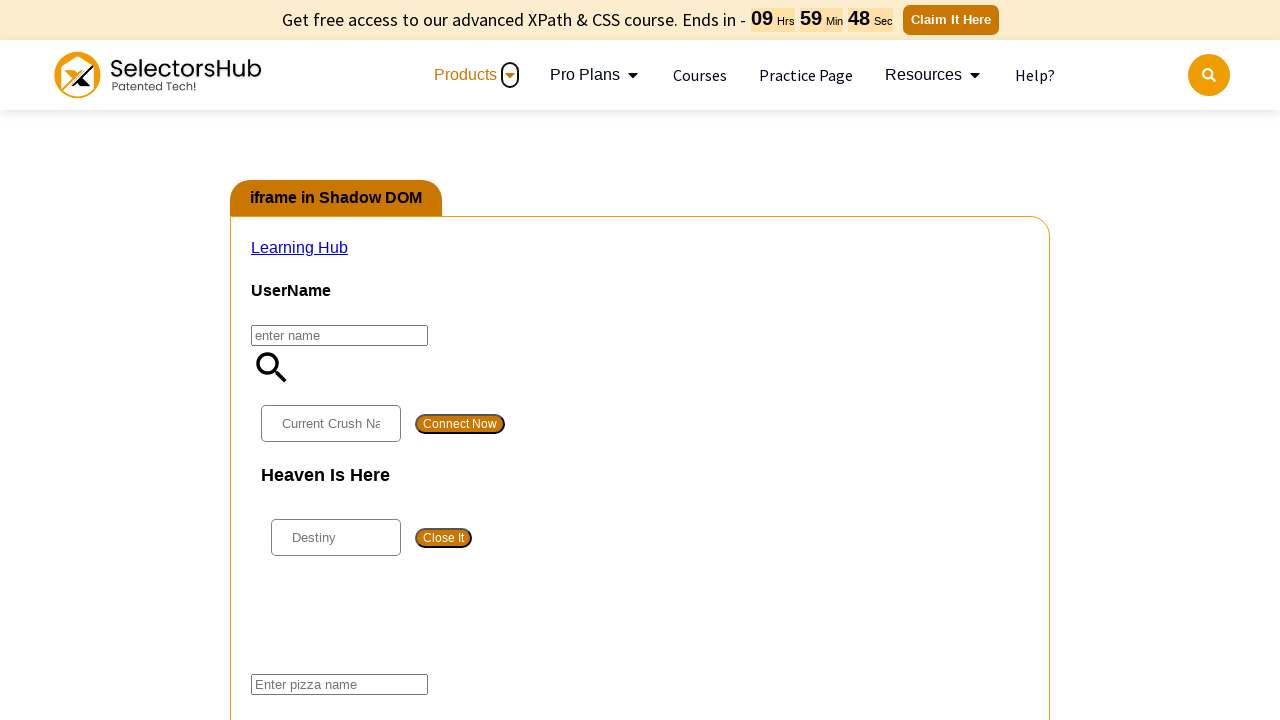

Filled pizza field with 'Sabzi-roti'
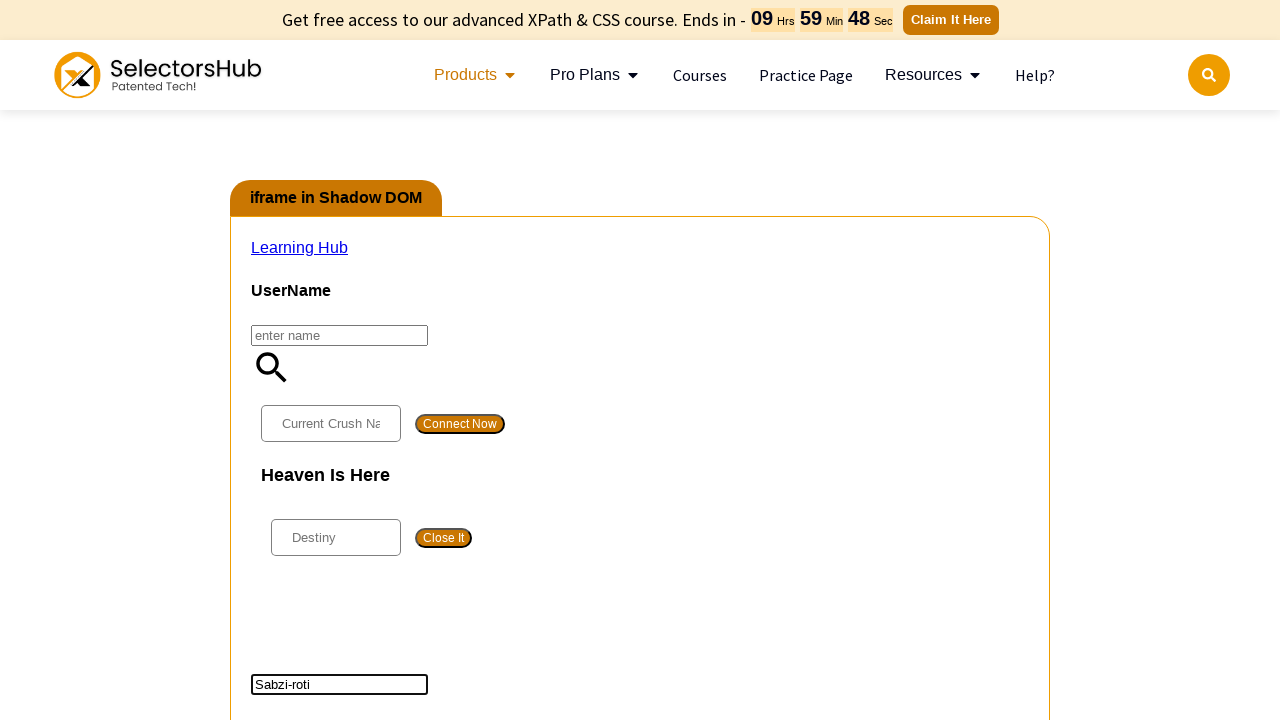

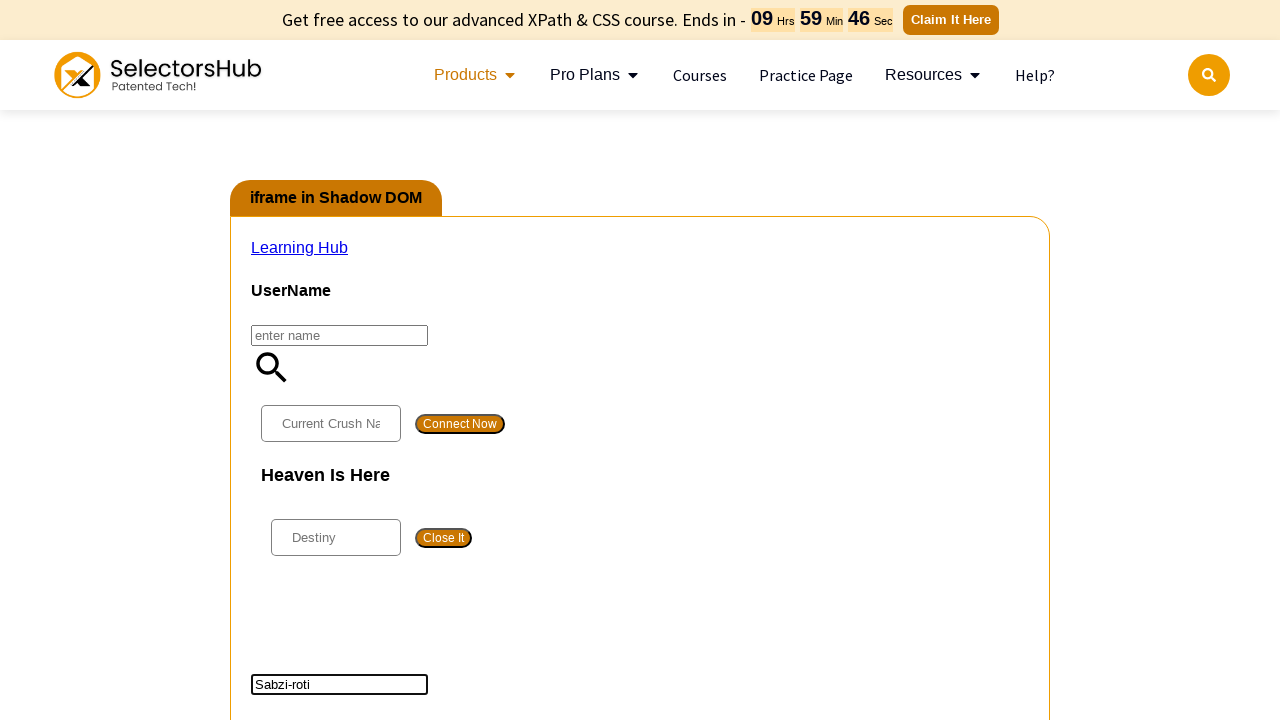